Tests the word counter website by entering a phrase into the text area and verifying that the word and character count matches the expected values

Starting URL: https://wordcounter.net/

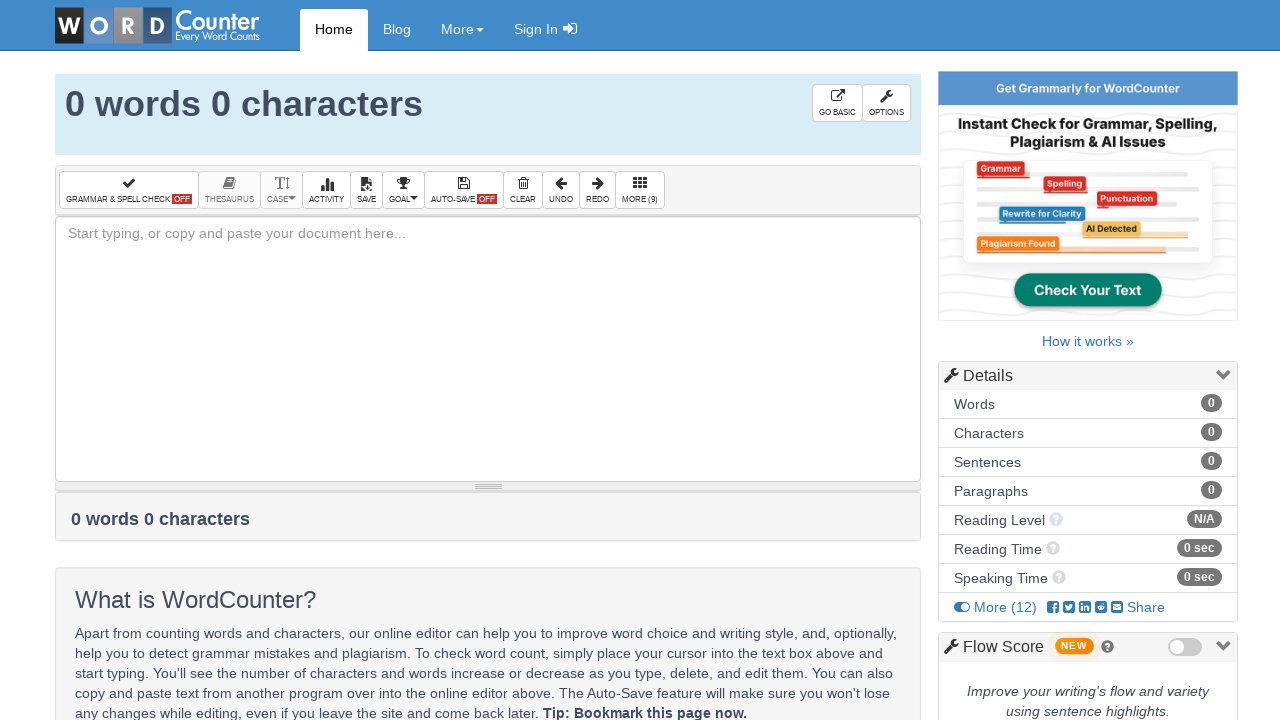

Clicked on textarea to focus it at (488, 349) on textarea
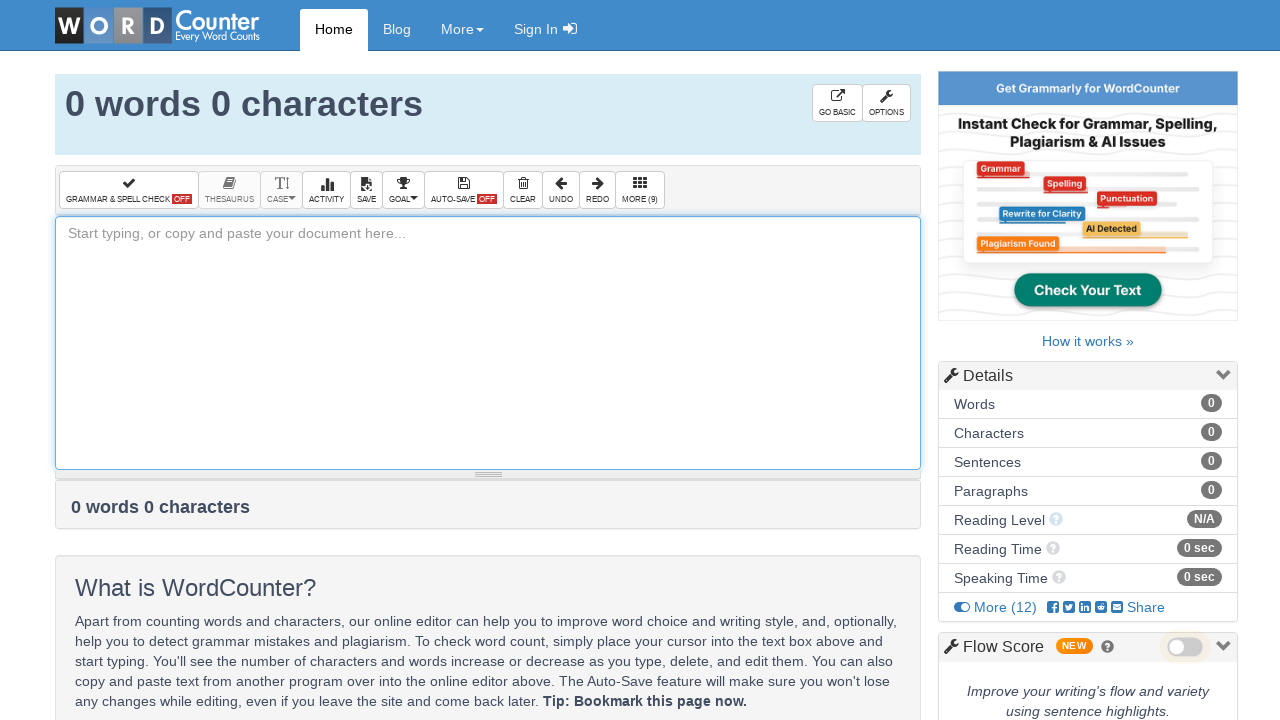

Filled textarea with test phrase on textarea
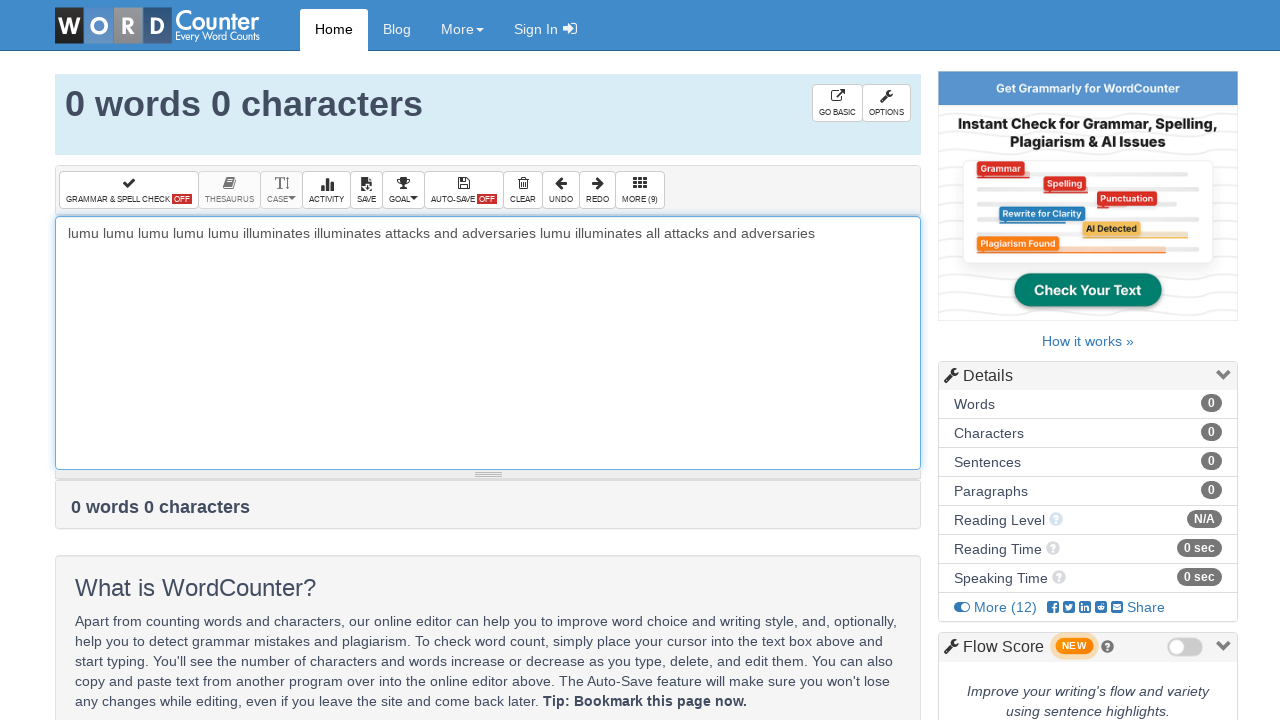

Waited 2 seconds for word counter to process input
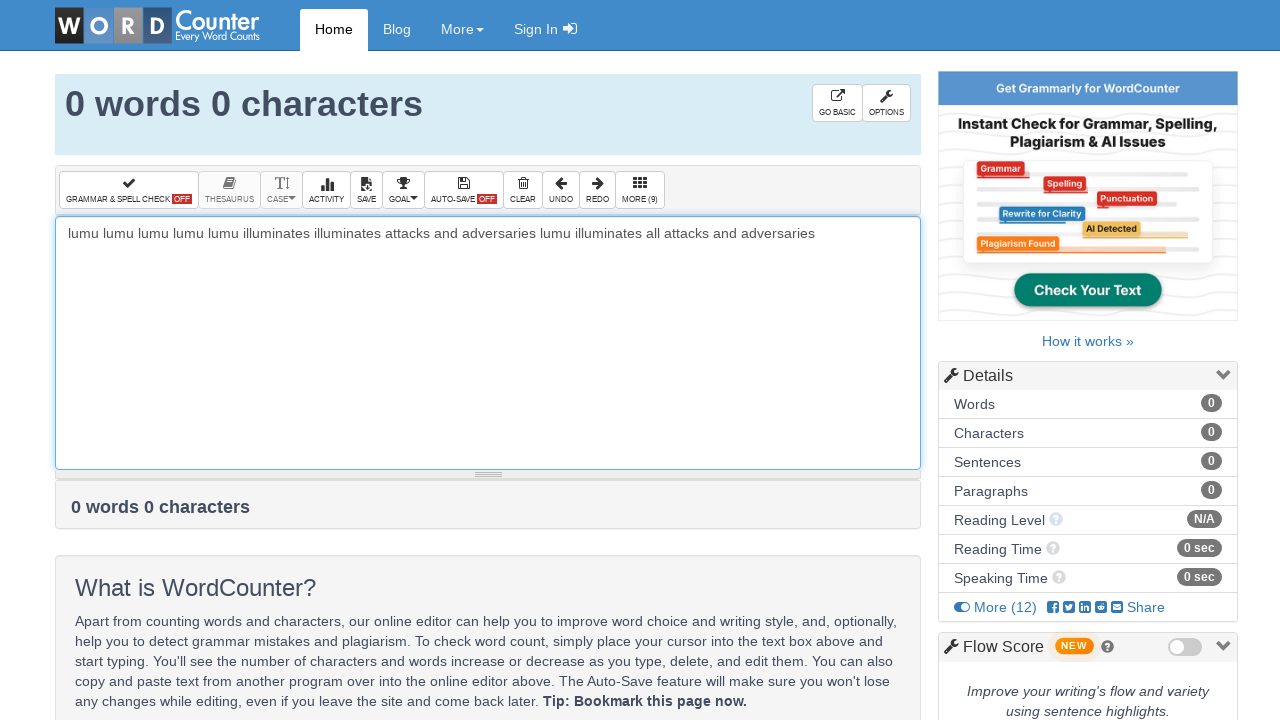

Word and character count results loaded and displayed
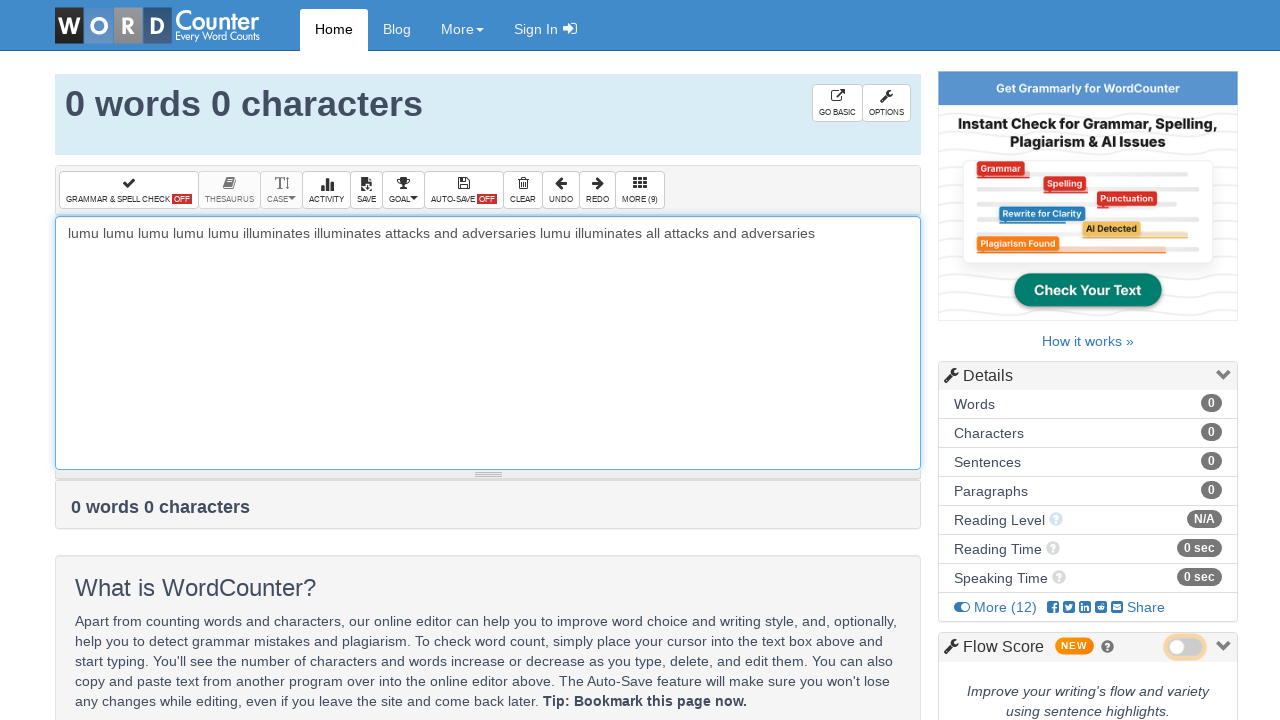

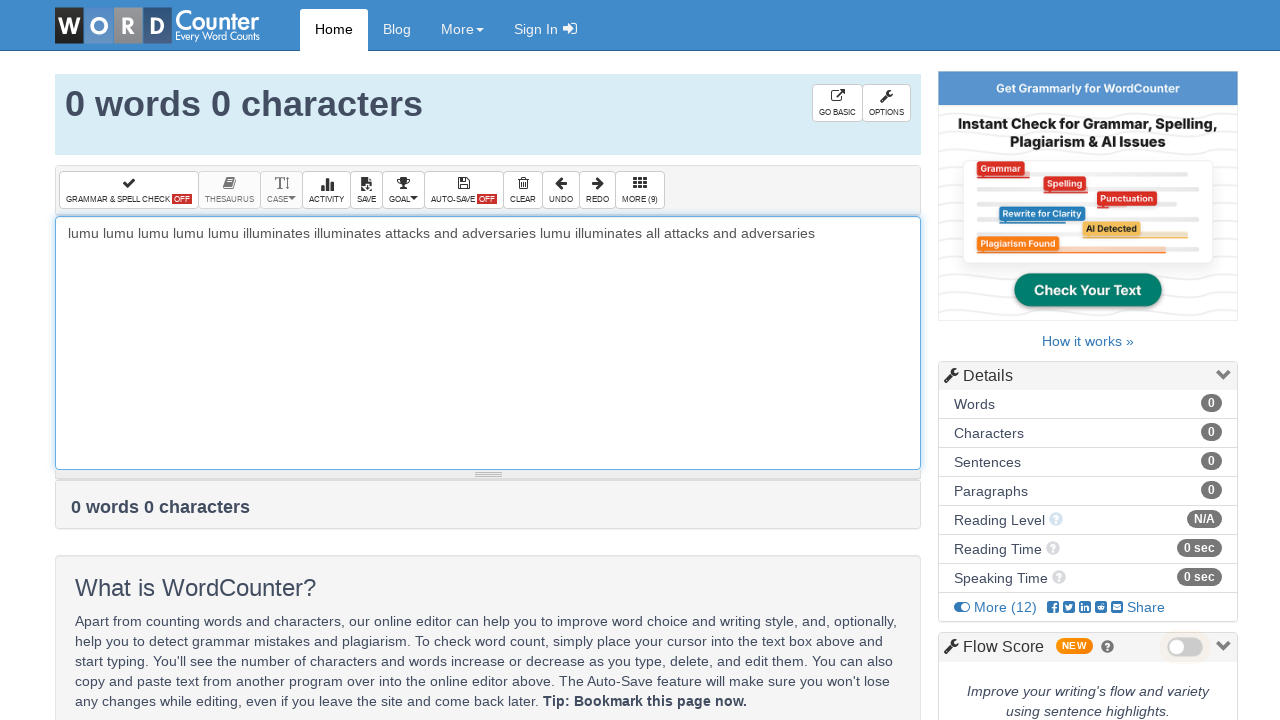